Tests handling of JavaScript prompt dialogs by clicking a button that triggers a prompt, entering text into the prompt, accepting it, and verifying the entered text appears in the result.

Starting URL: http://the-internet.herokuapp.com/javascript_alerts

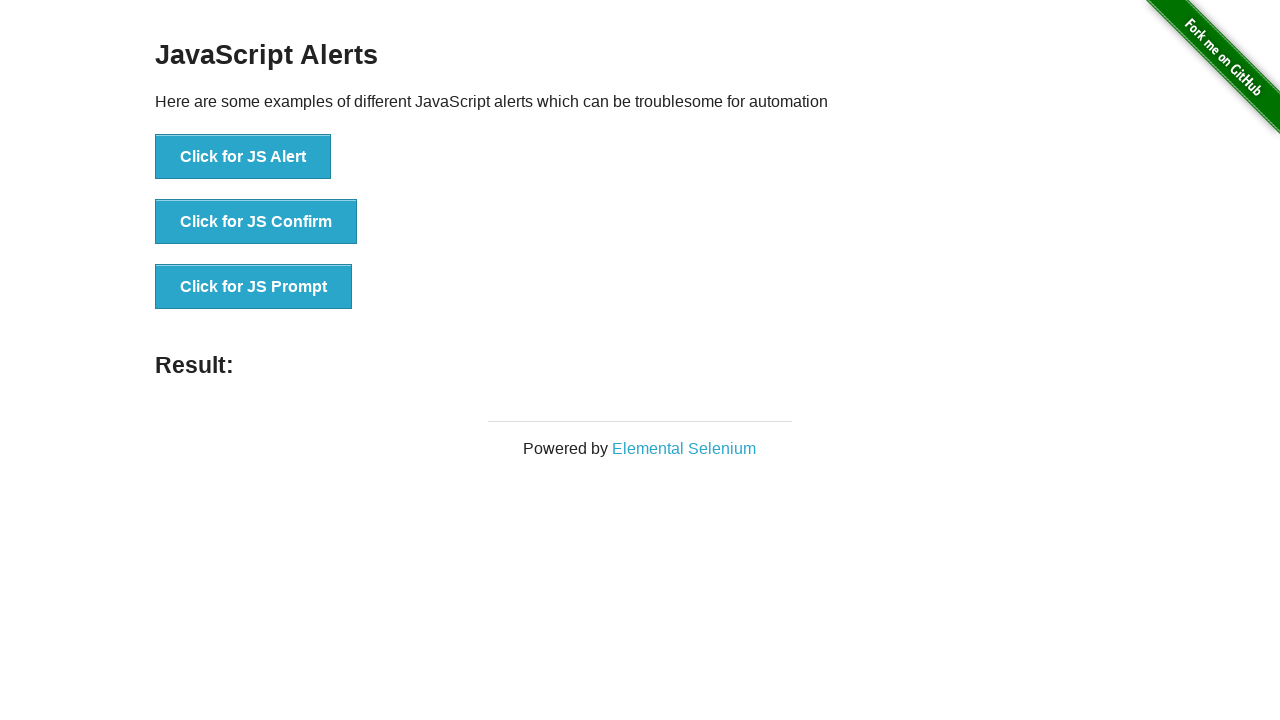

Set up dialog handler to accept prompts with 'MinhNgoc' text
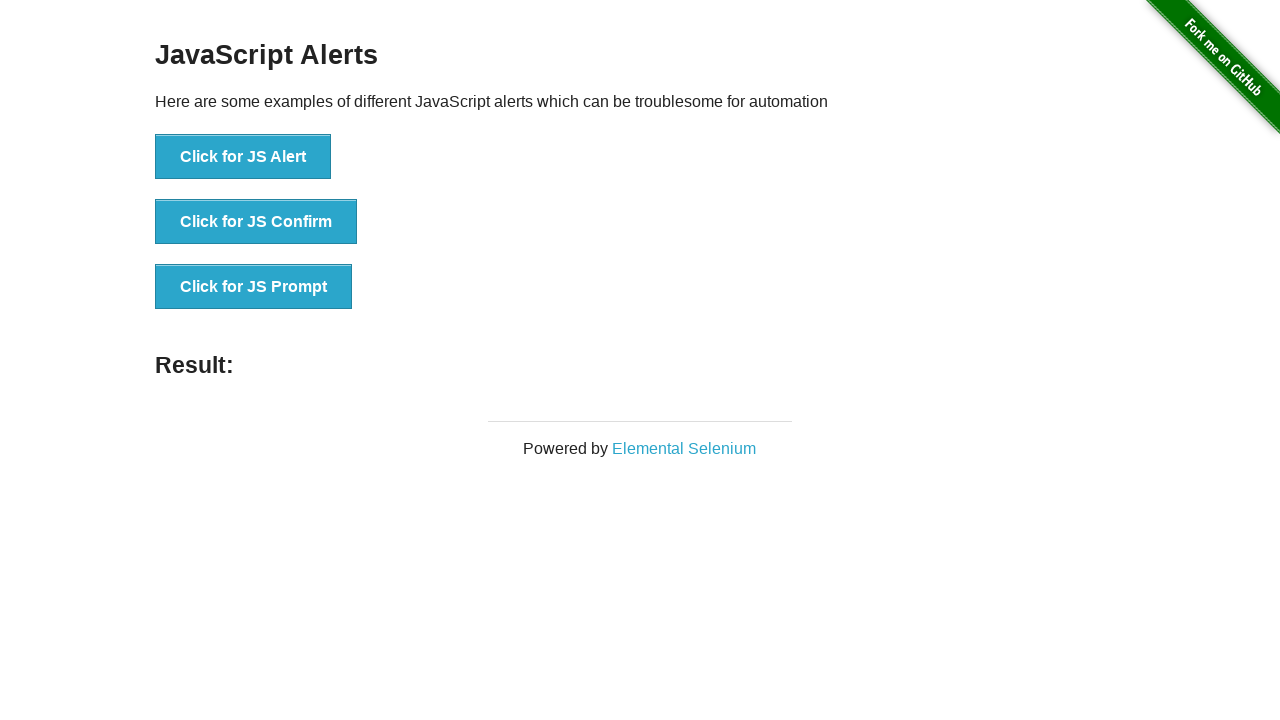

Clicked 'Click for JS Prompt' button to trigger prompt dialog at (254, 287) on button:has-text('Click for JS Prompt')
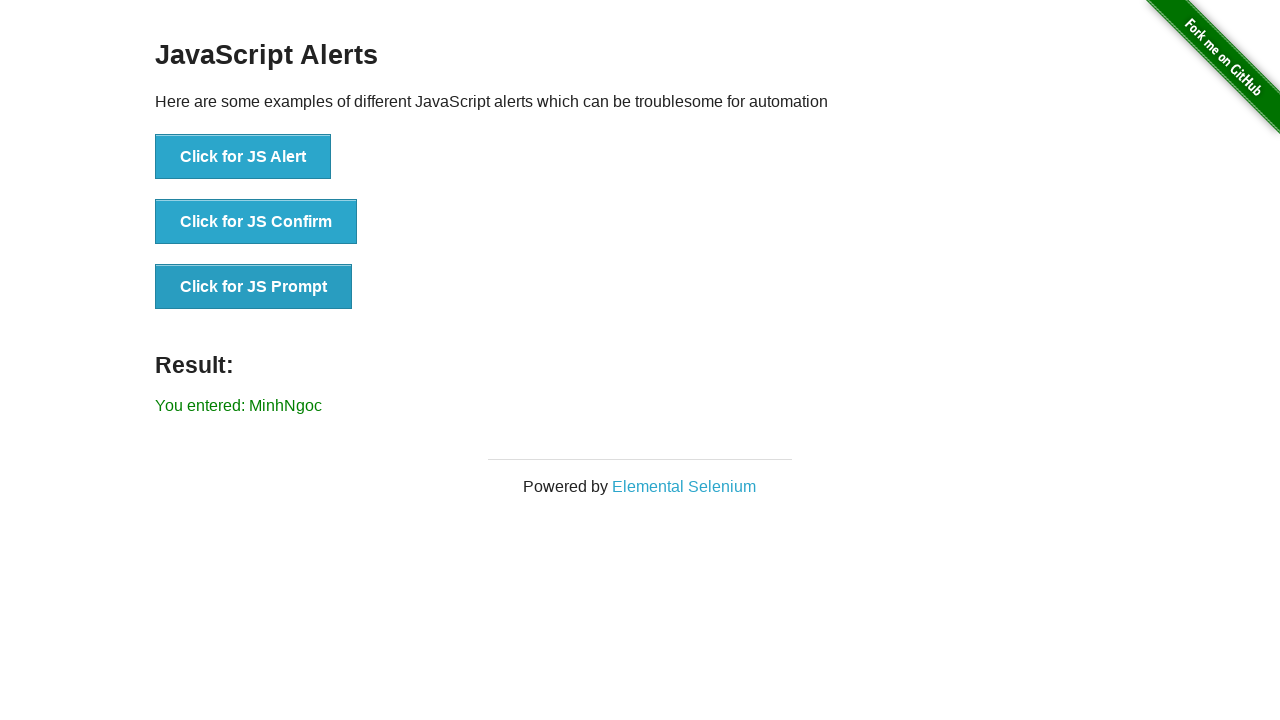

Result element loaded after prompt was accepted
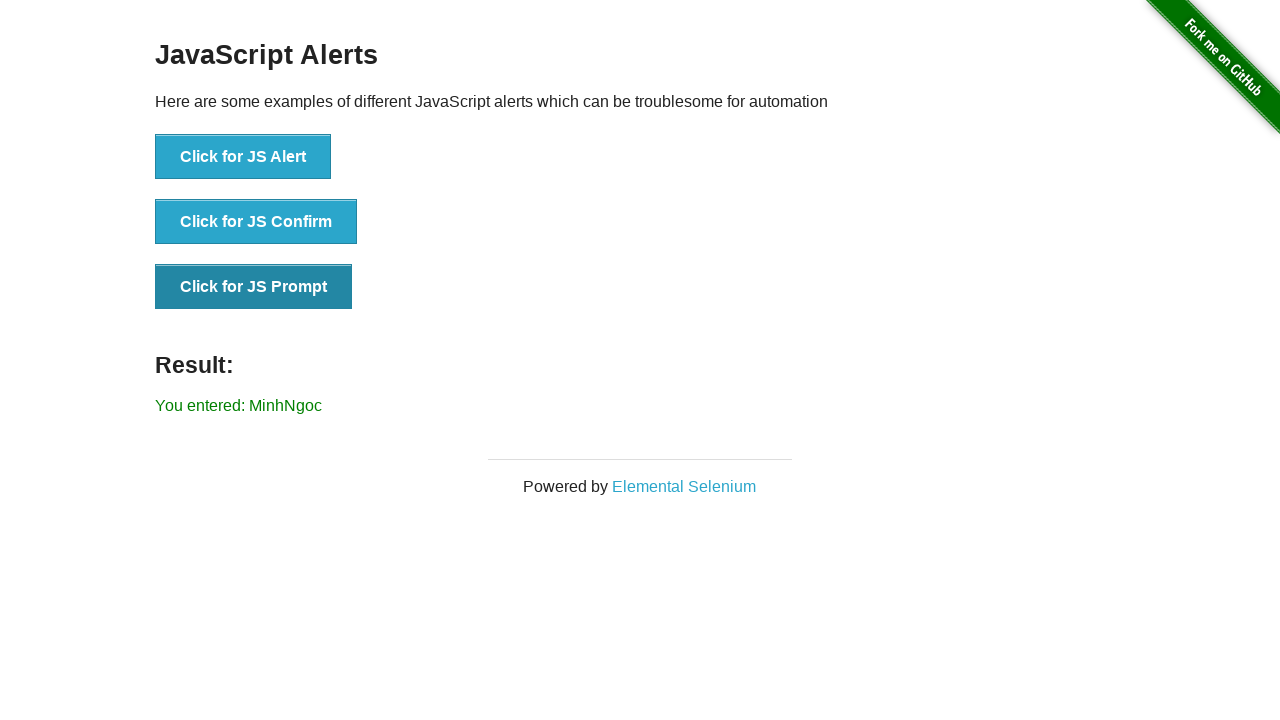

Verified result text correctly shows 'You entered: MinhNgoc'
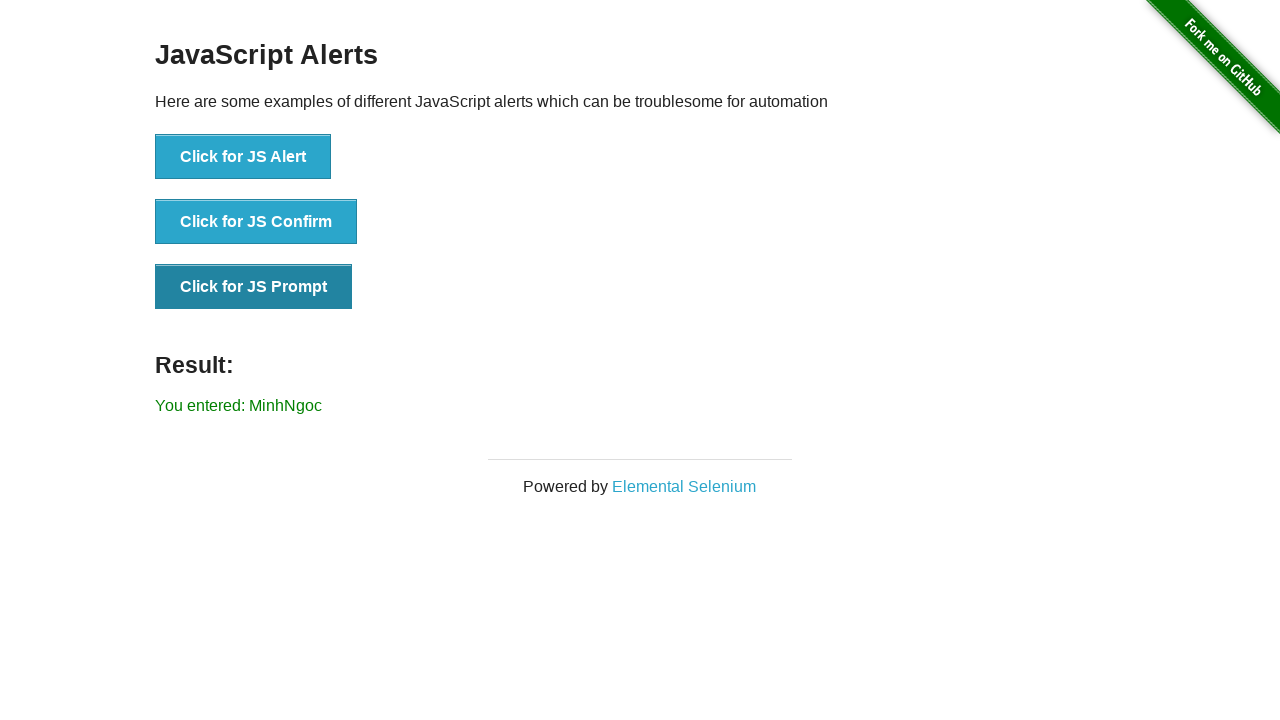

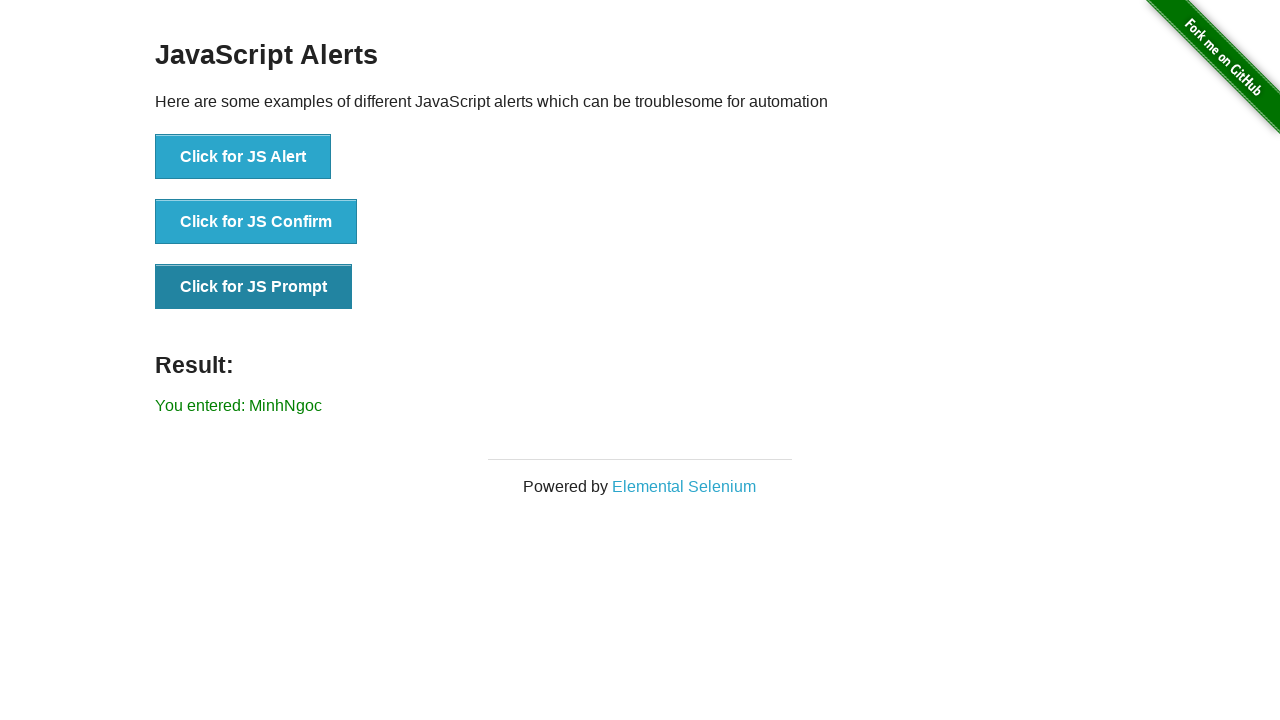